Tests TodoMVC boundary value: 100 characters should successfully add a todo item

Starting URL: https://demo.playwright.dev/todomvc/#/

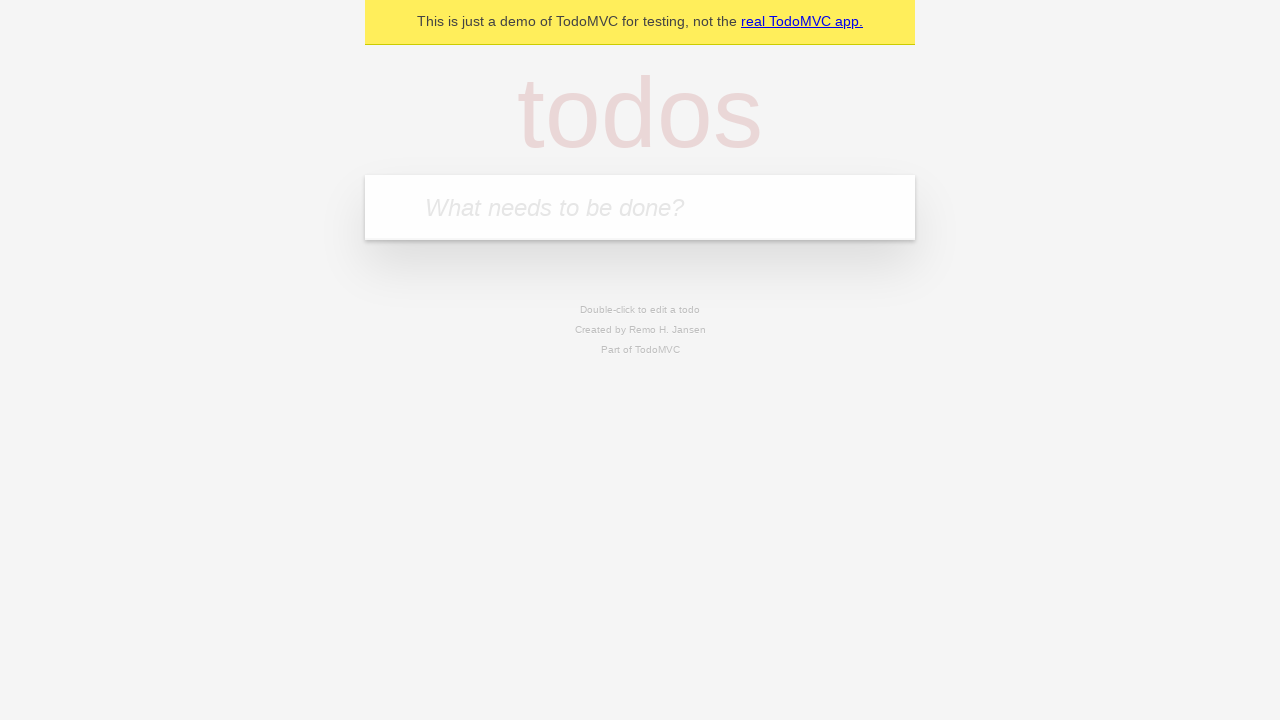

Retrieved initial count of todo items
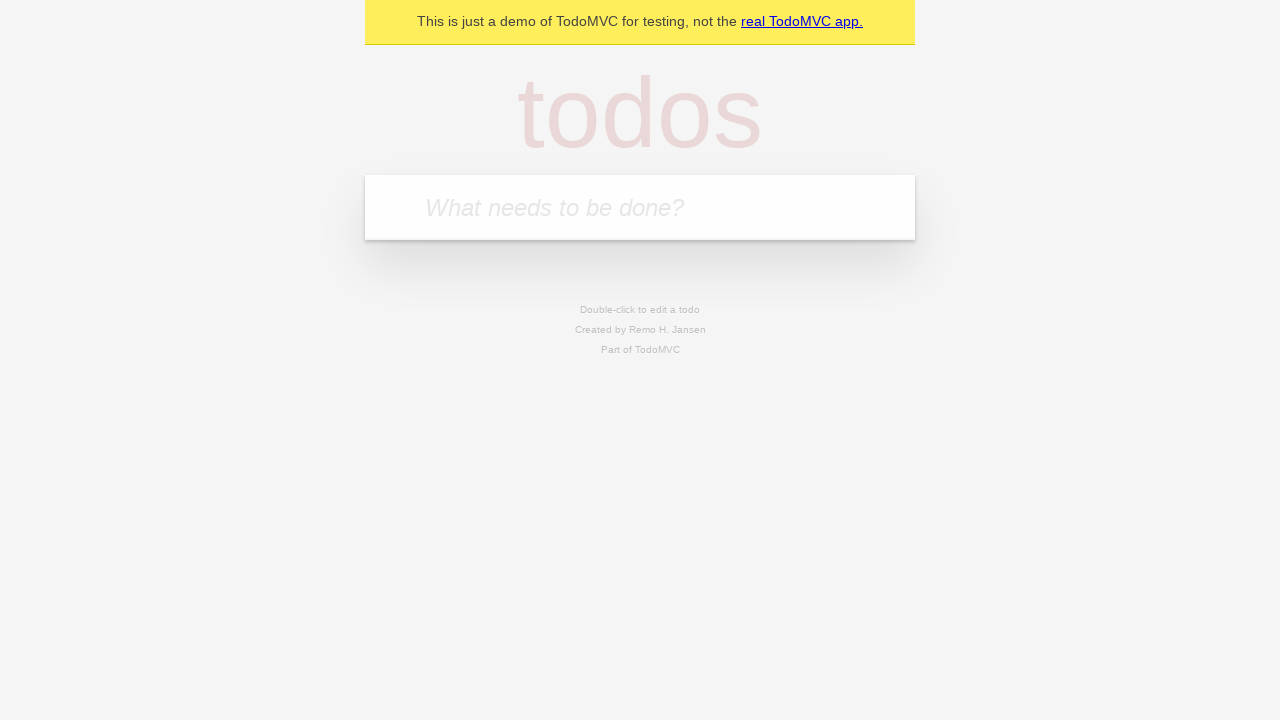

Filled todo input field with 100 character string on internal:attr=[placeholder="What needs to be done?"i]
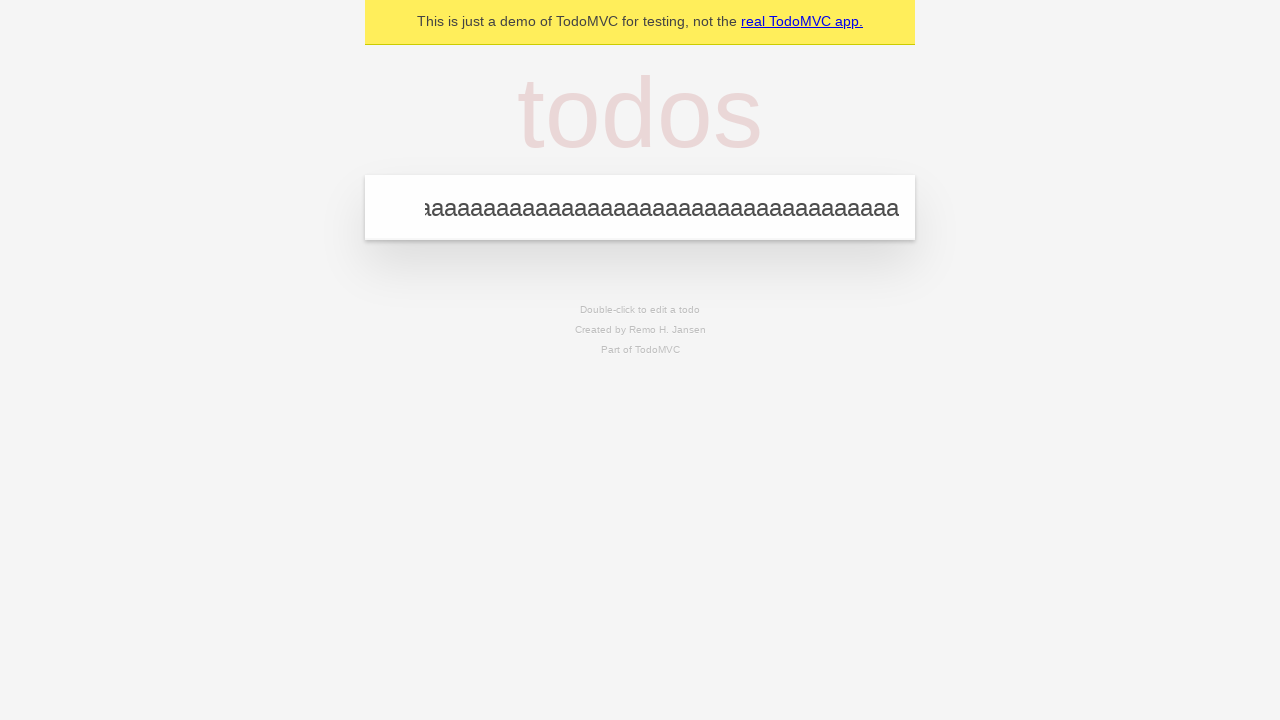

Pressed Enter to submit todo item
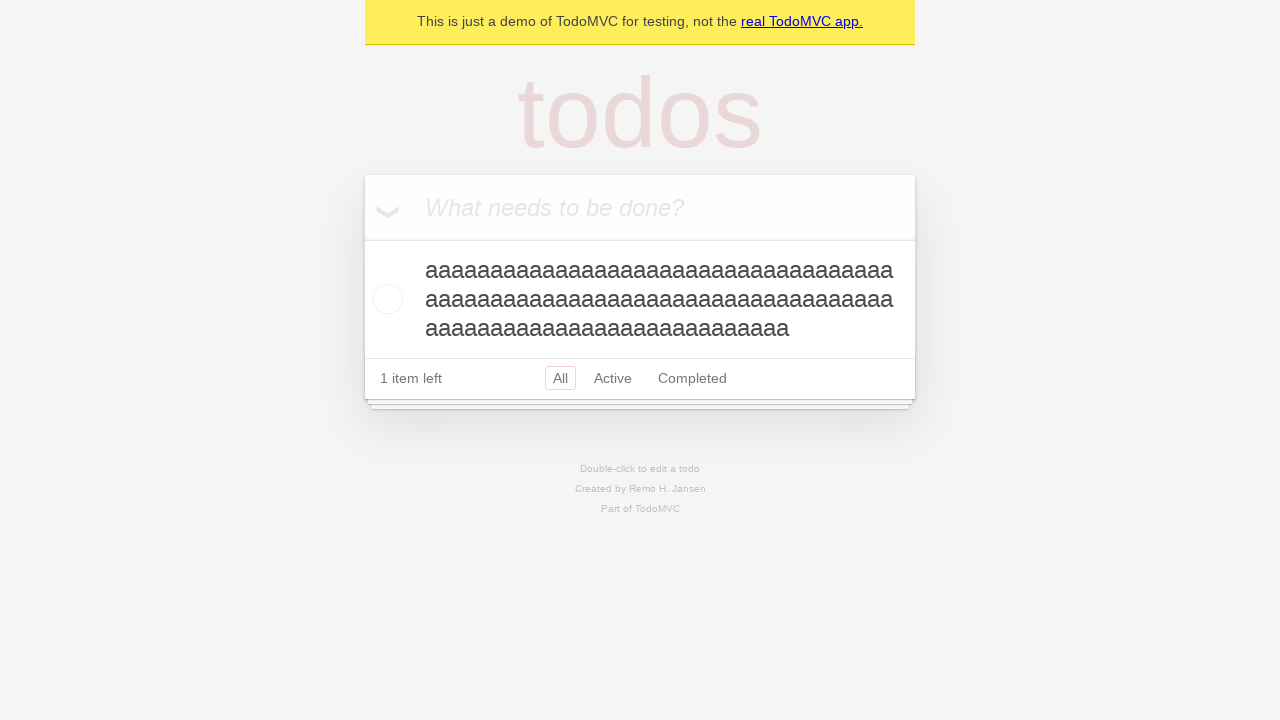

Retrieved current count of todo items after adding
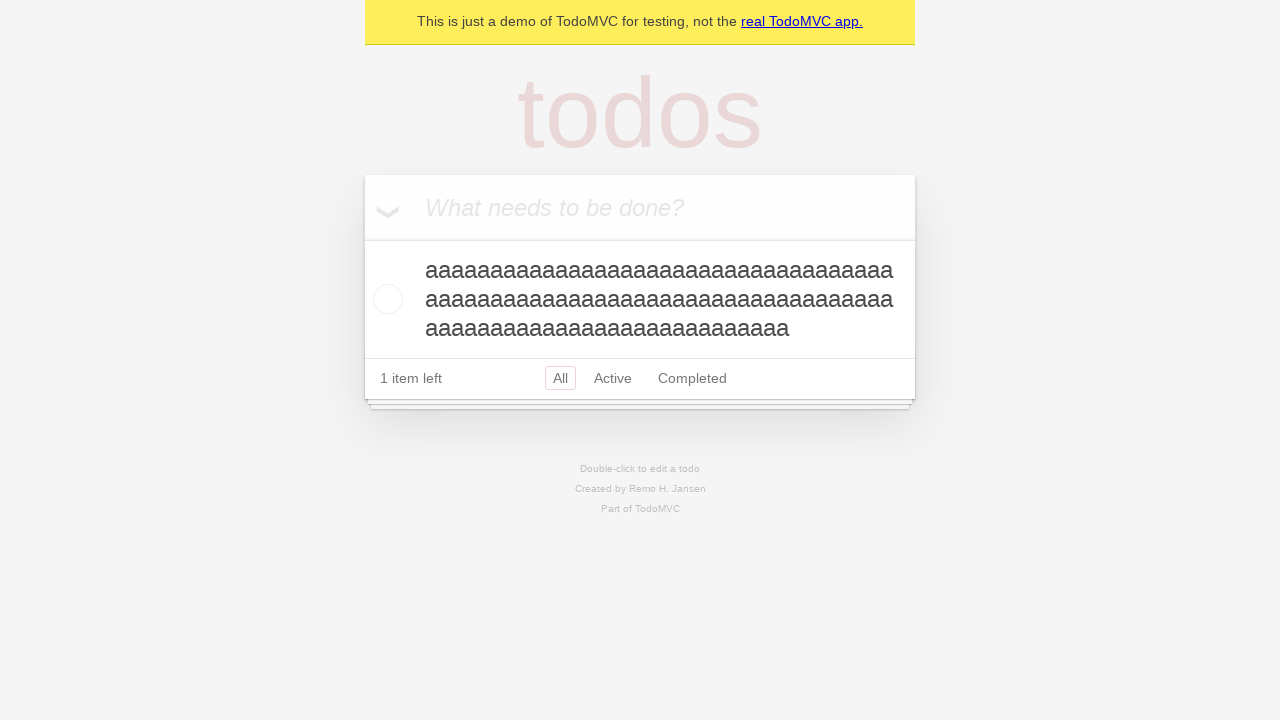

Assertion passed: 100-character todo item successfully added
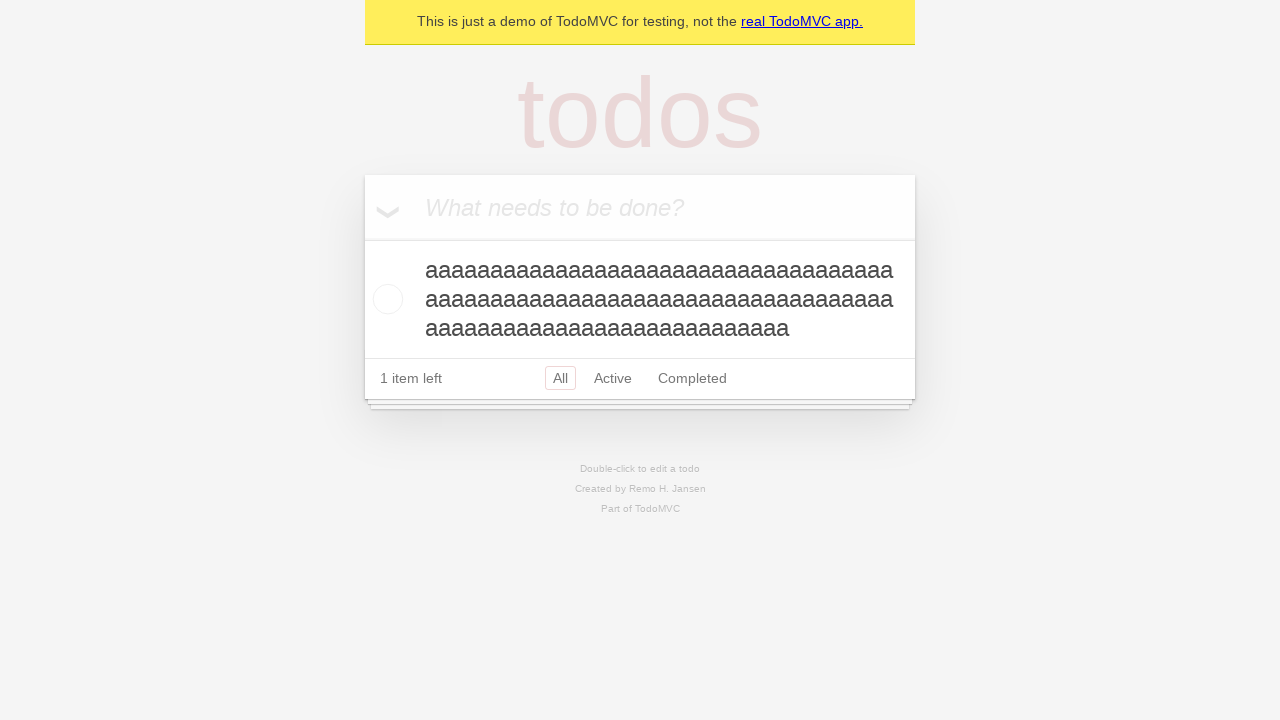

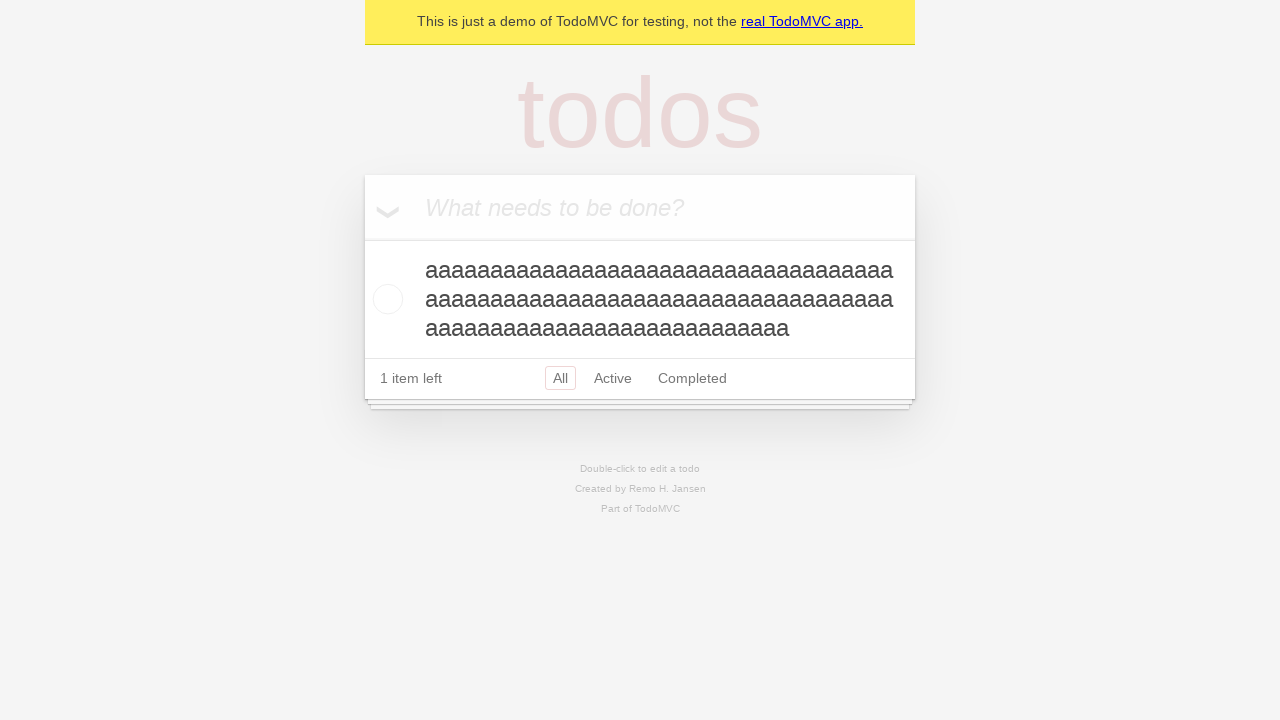